Tests dynamic controls functionality by clicking Remove button to remove a checkbox, then clicking Add to restore it, then clicking Enable to enable a text input, and finally clicking Disable to disable it, verifying state messages at each step.

Starting URL: https://the-internet.herokuapp.com/dynamic_controls

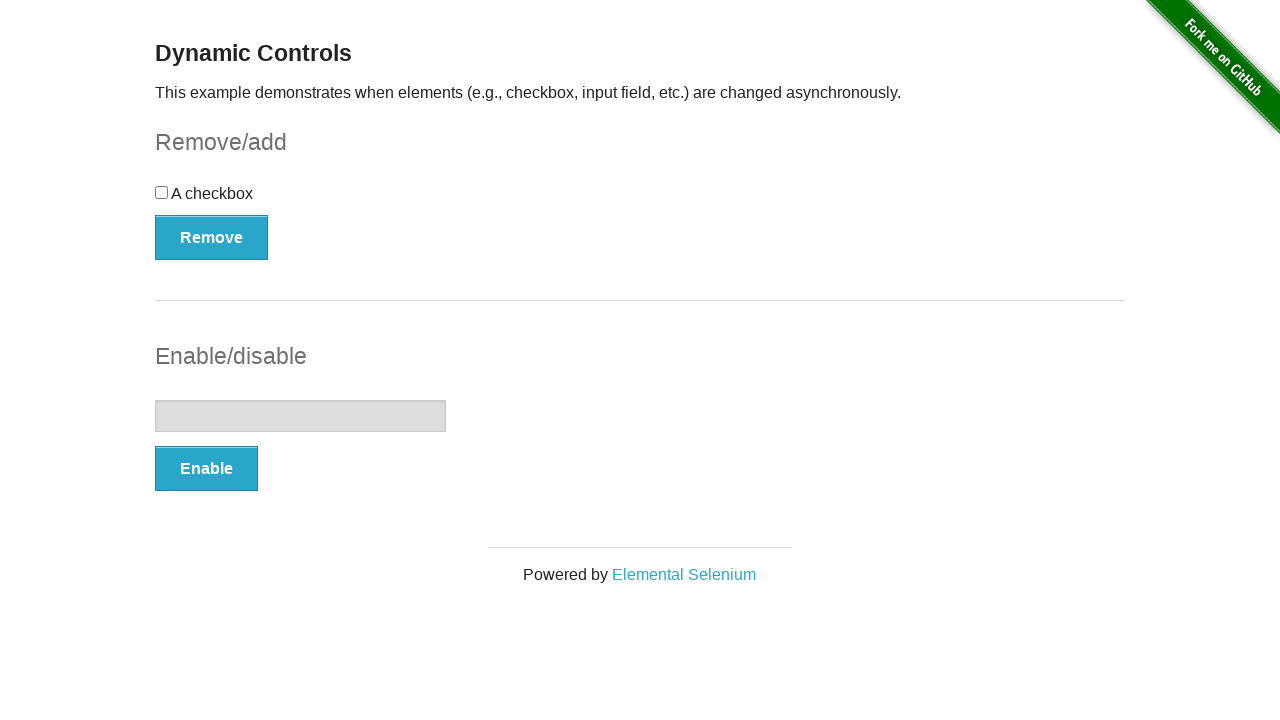

Clicked Remove button to remove the checkbox at (212, 237) on xpath=//button[contains(text(),'Remove')]
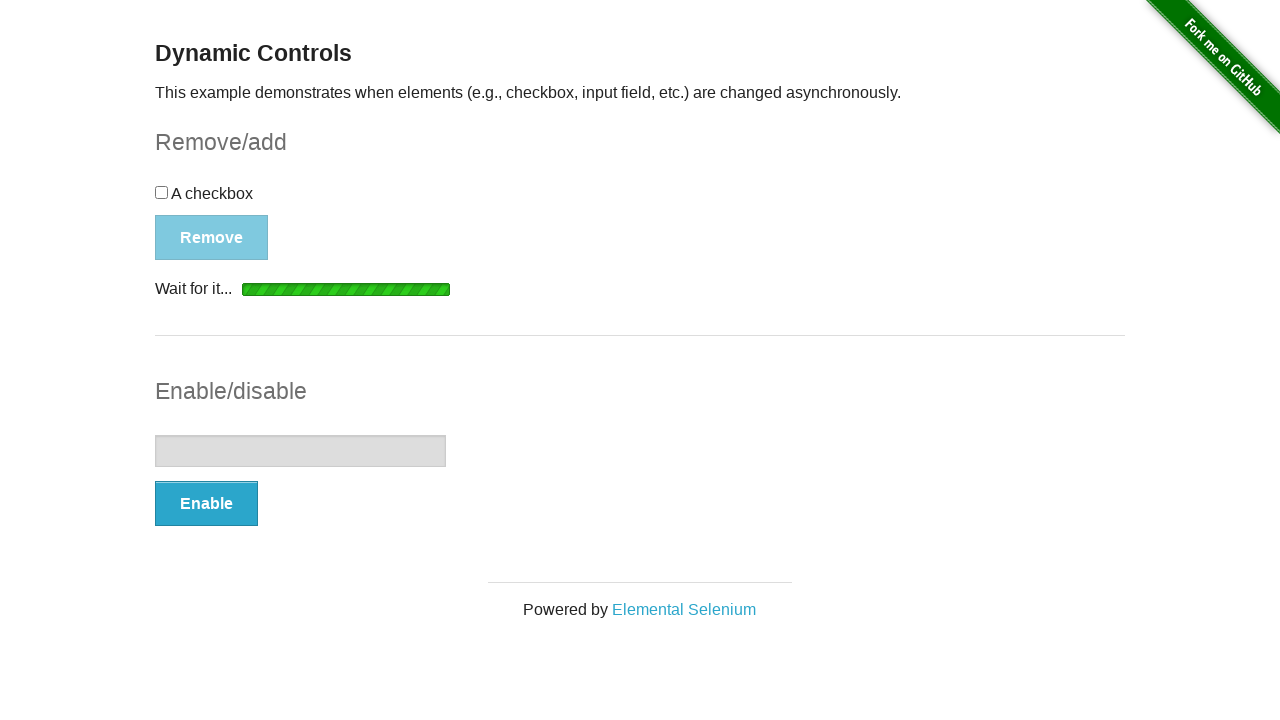

Waited for removal confirmation message
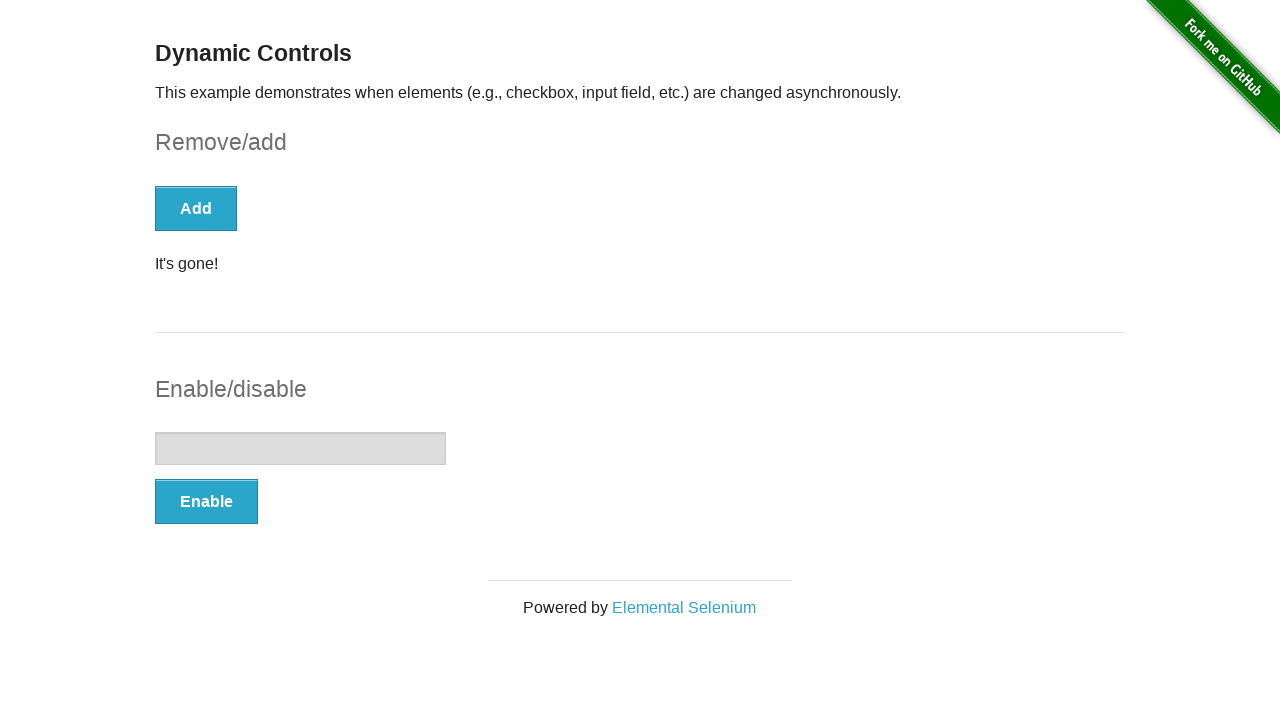

Clicked Add button to restore the checkbox at (196, 208) on xpath=//button[text()='Add']
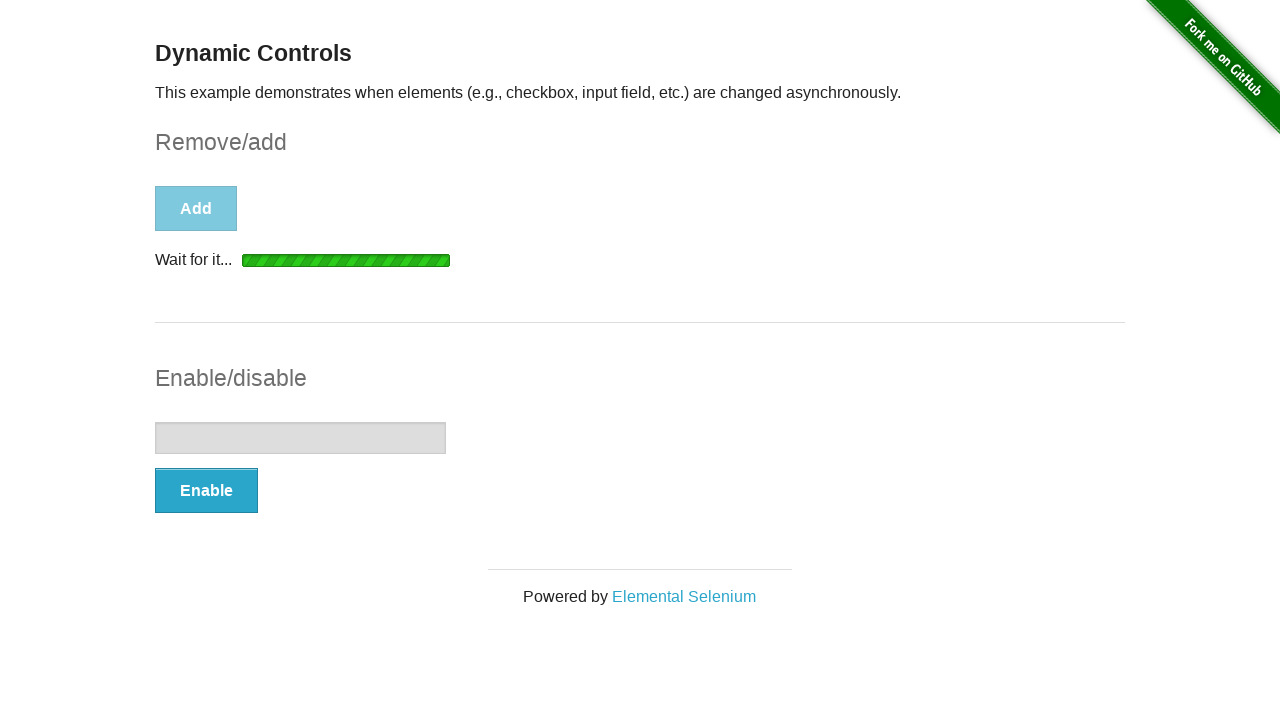

Waited for add confirmation message
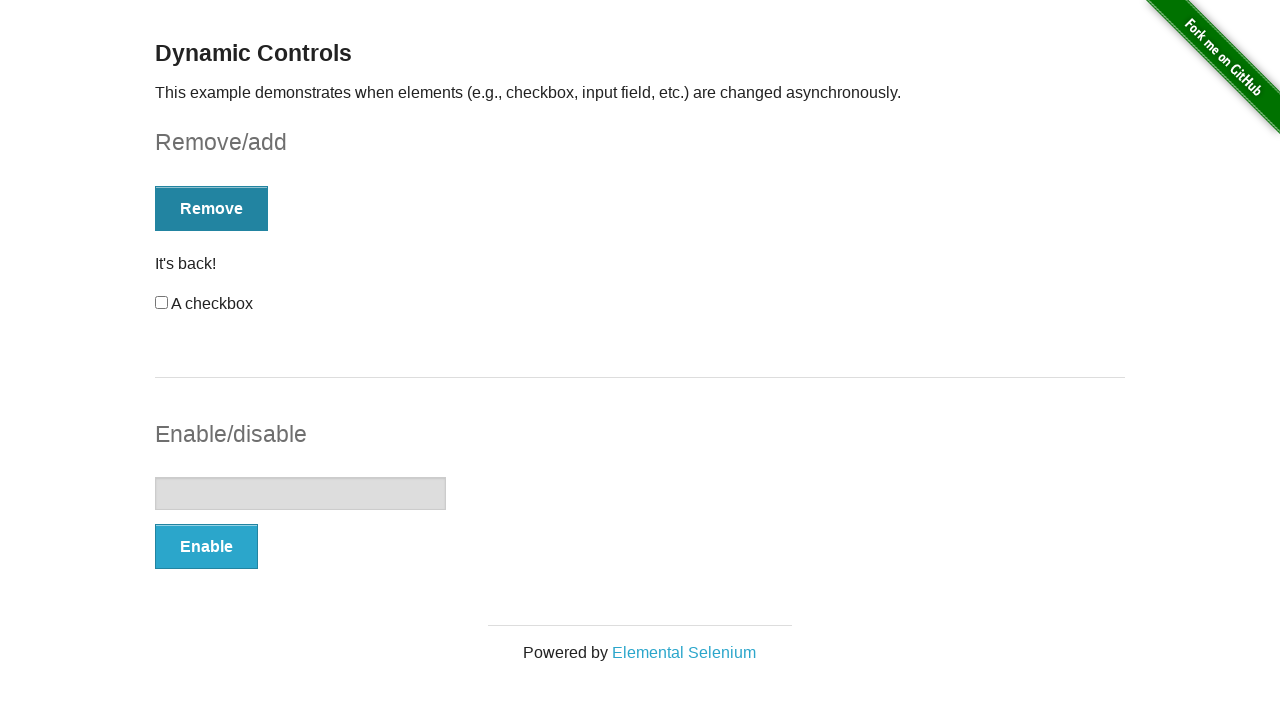

Clicked Enable button to enable the text input at (206, 546) on xpath=//button[text()='Enable']
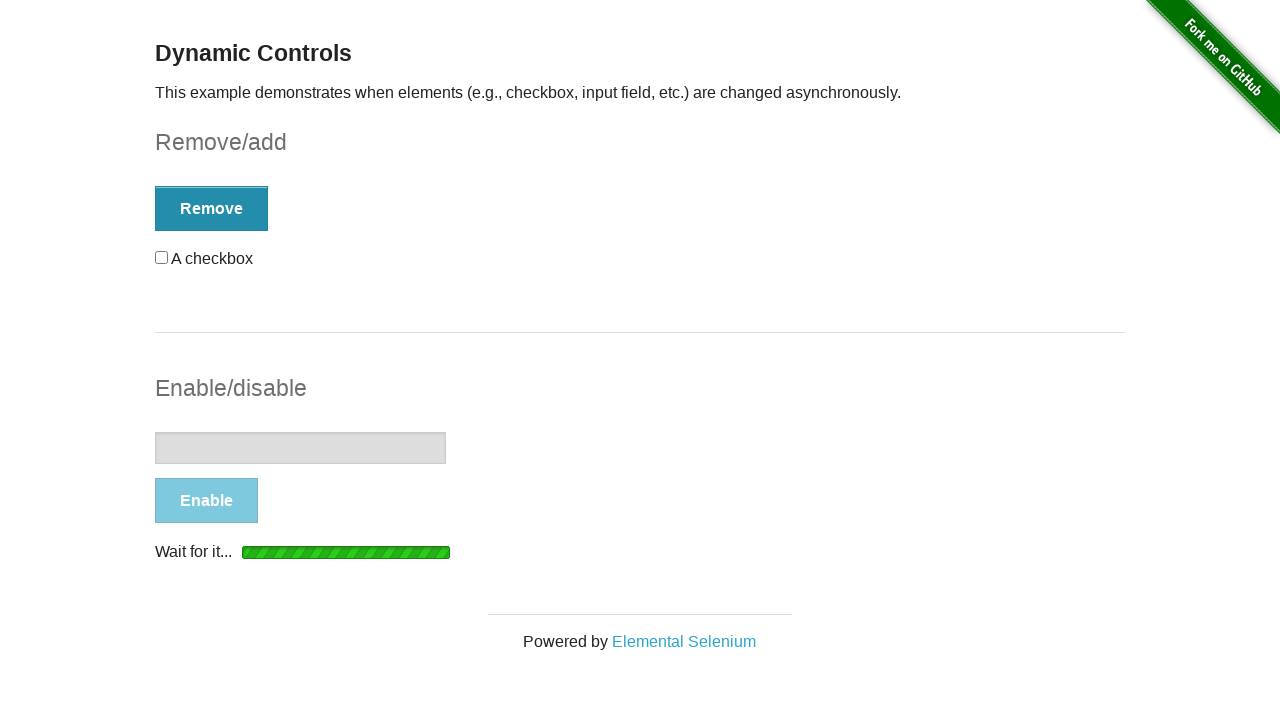

Waited for enable confirmation message
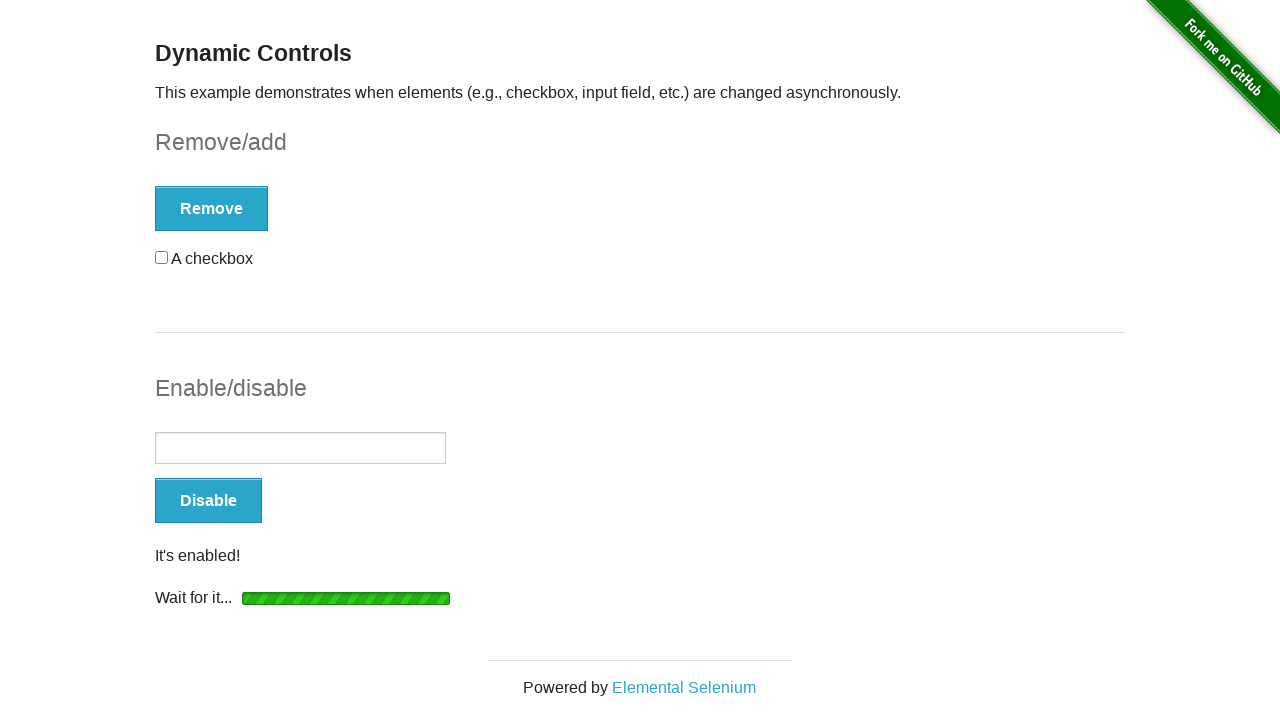

Filled text input field with 'Sample test text' on input[type='text']
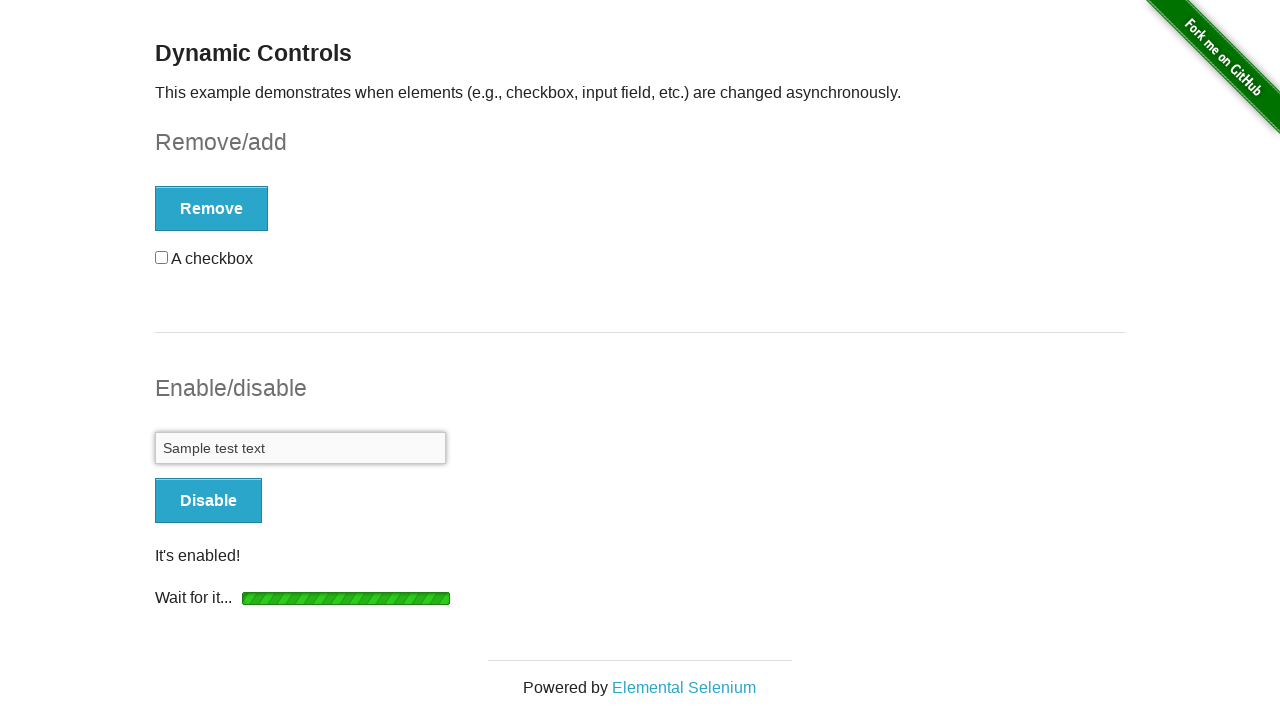

Clicked Disable button to disable the text input at (208, 501) on xpath=//button[text()='Disable']
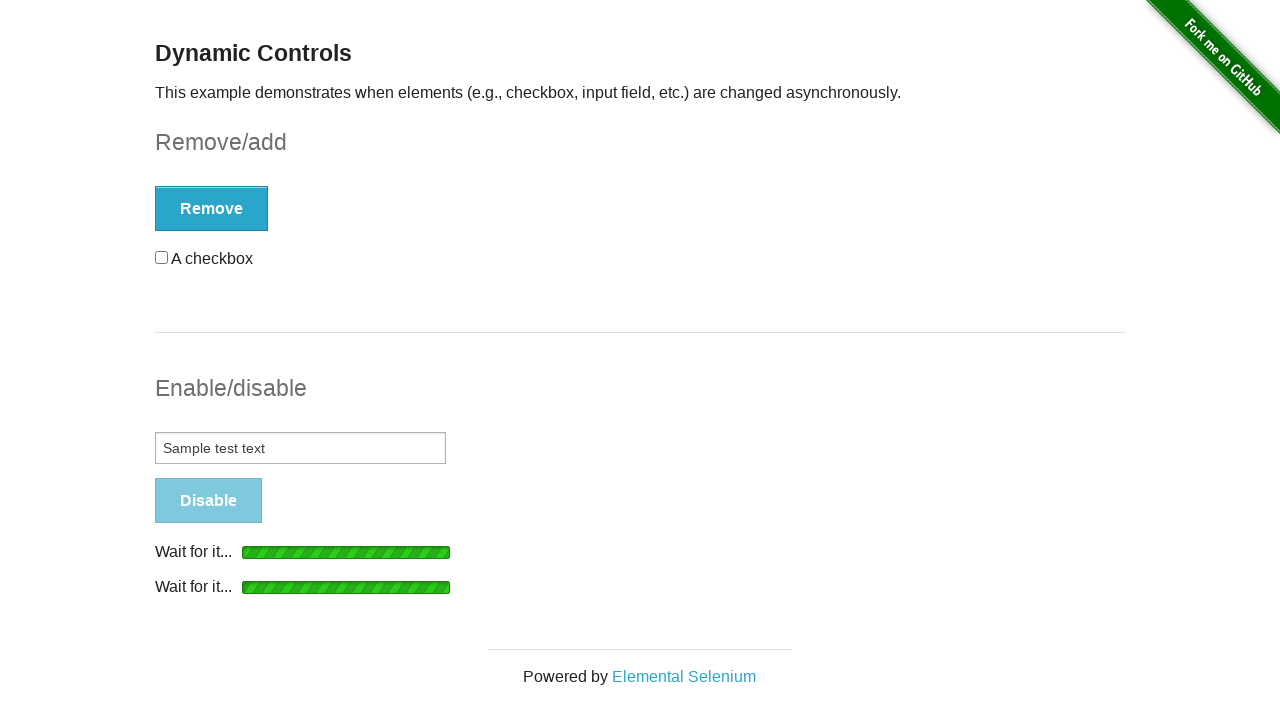

Waited for disable confirmation message
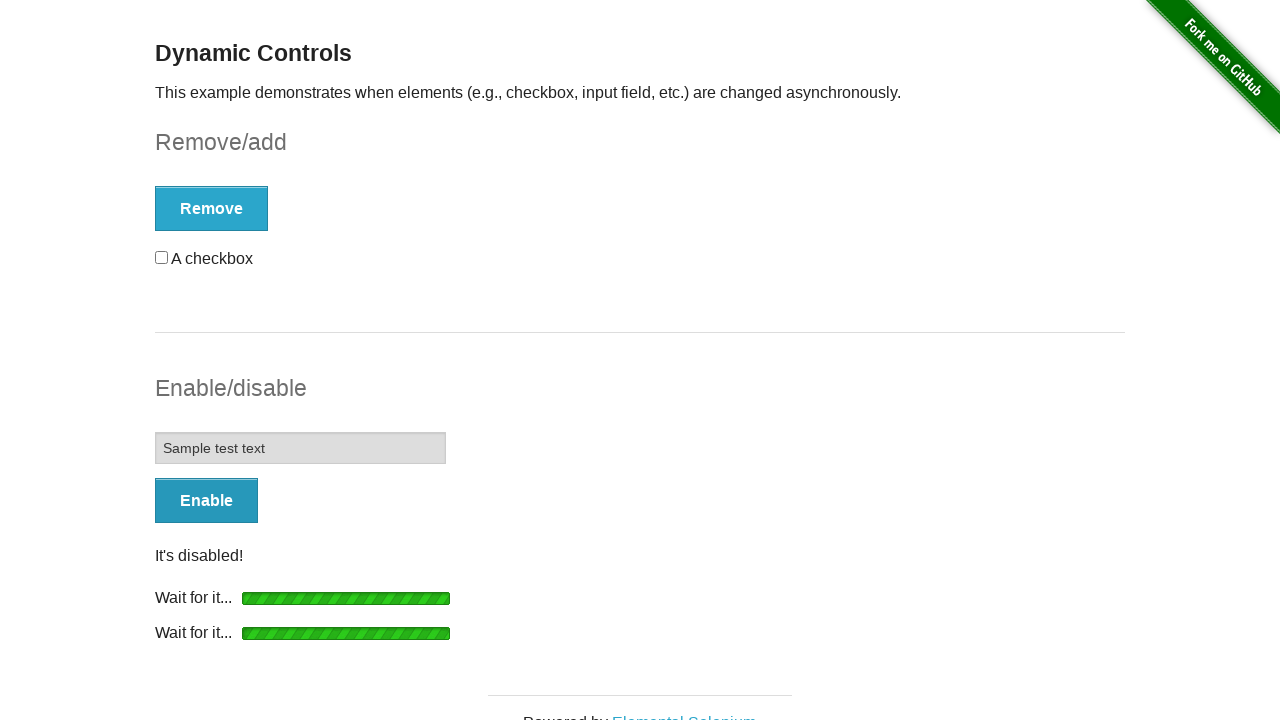

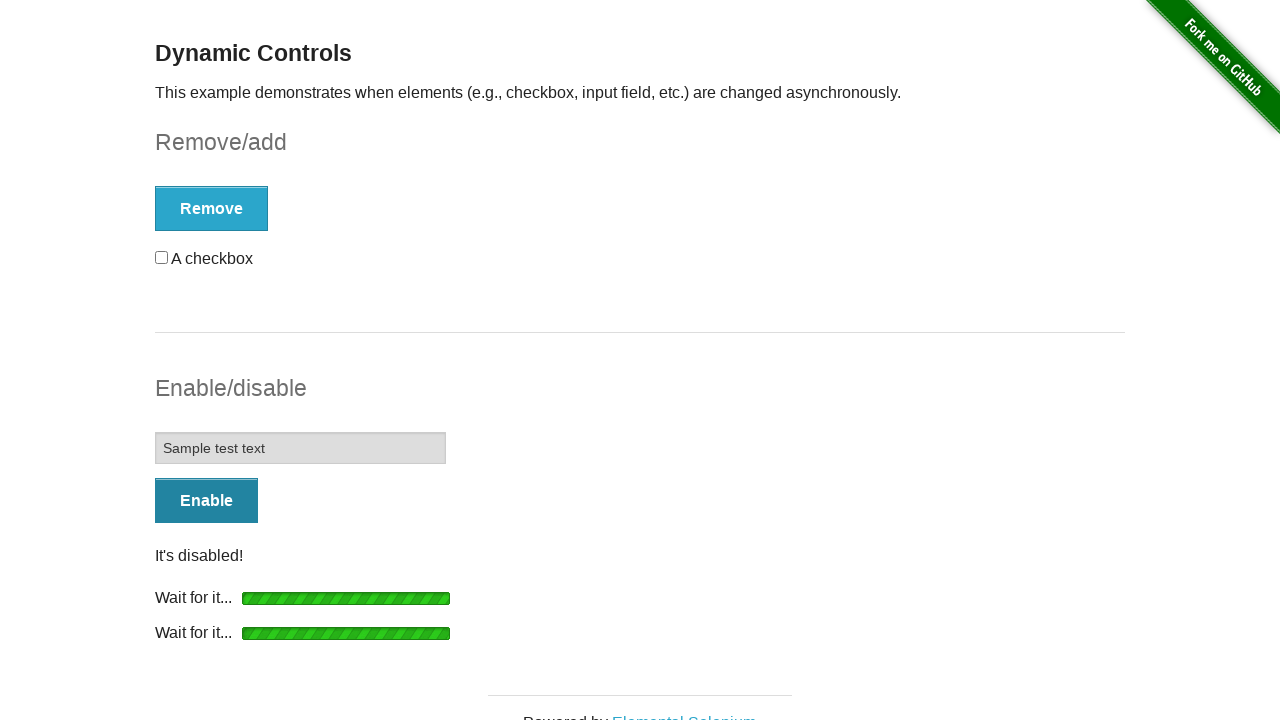